Tests window switching functionality by opening a new window and iterating through all open windows

Starting URL: https://demo.automationtesting.in/Windows.html

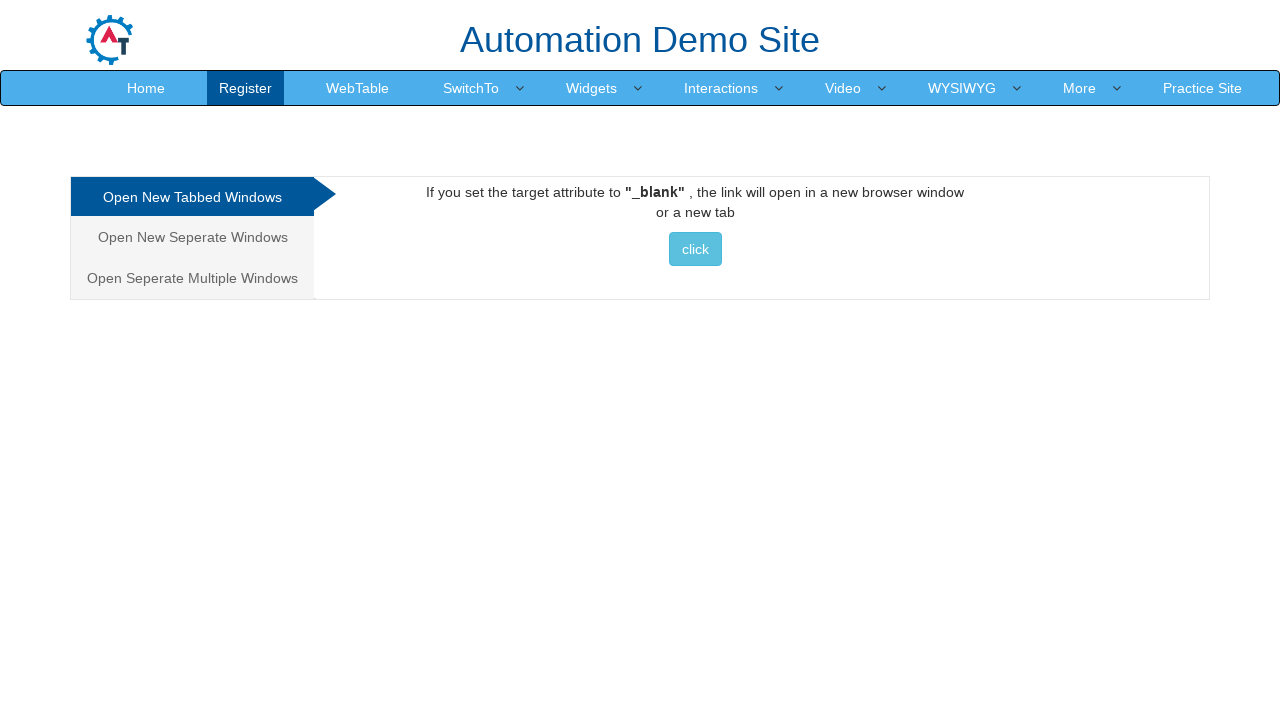

Clicked on the second tab in the navigation at (192, 237) on xpath=/html/body/div[1]/div/div/div/div[1]/ul/li[2]/a
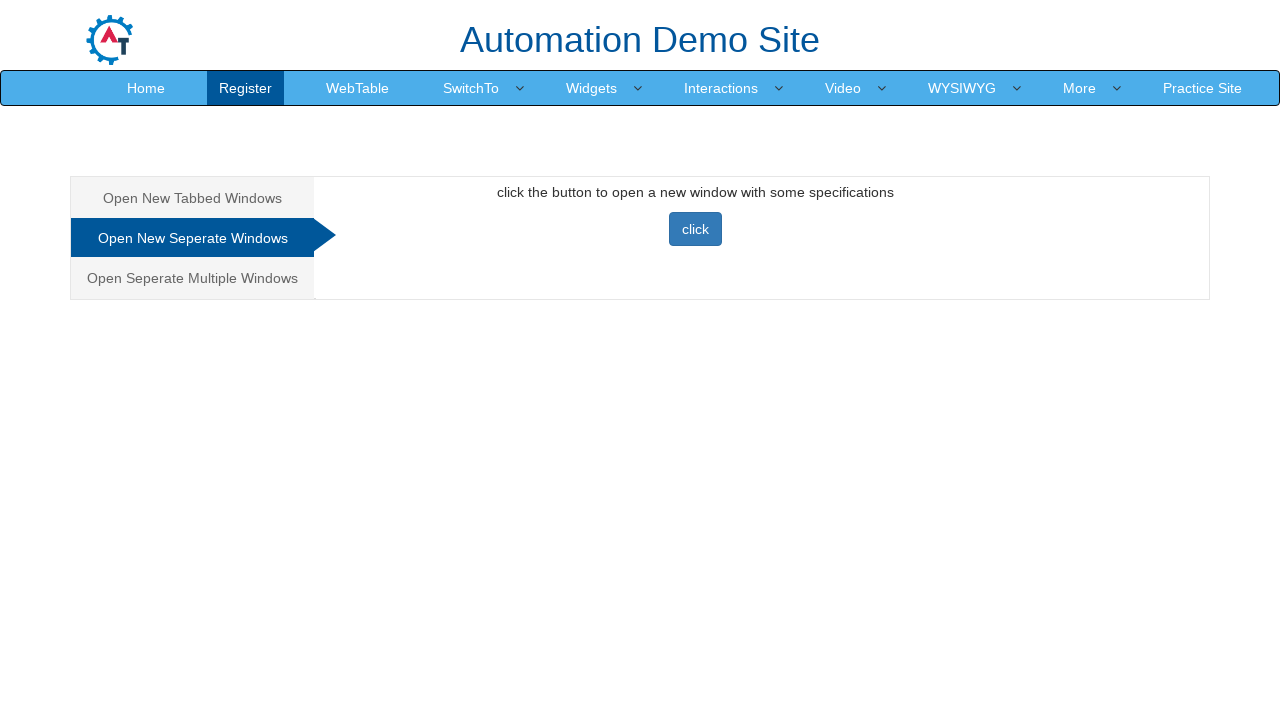

Clicked button to open a new window at (695, 229) on xpath=//*[@id='Seperate']/button
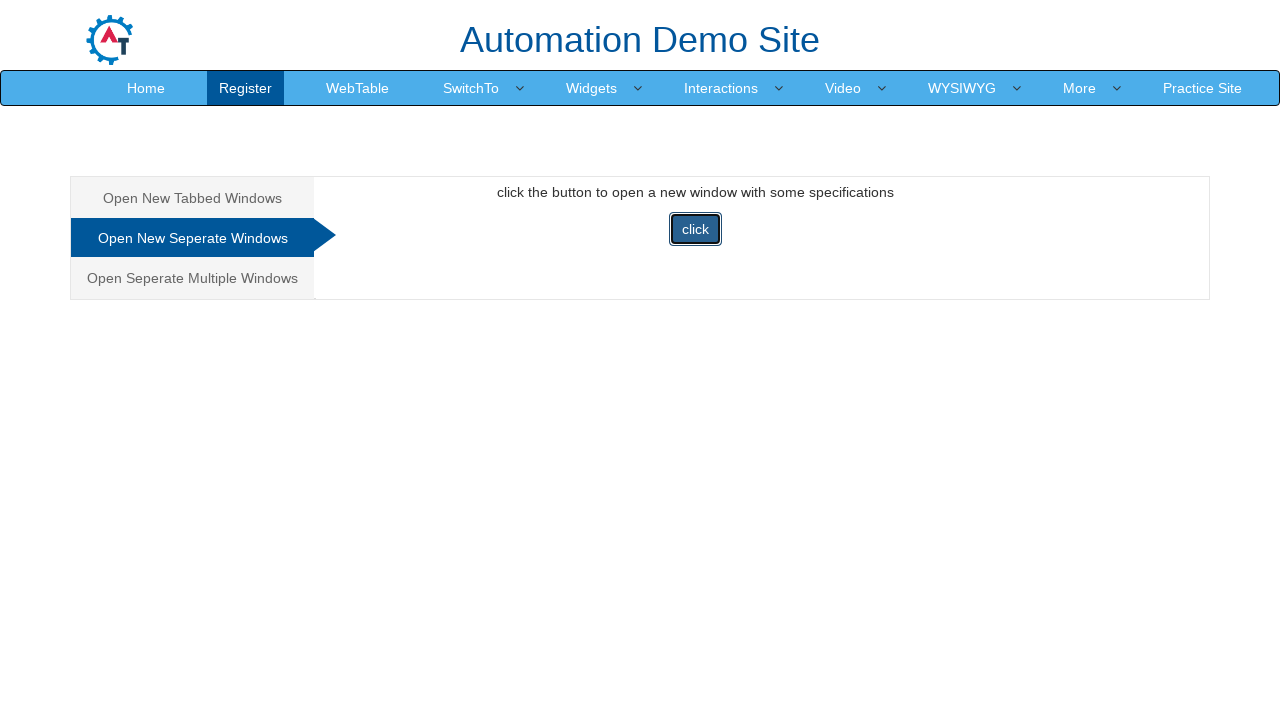

New window loaded successfully
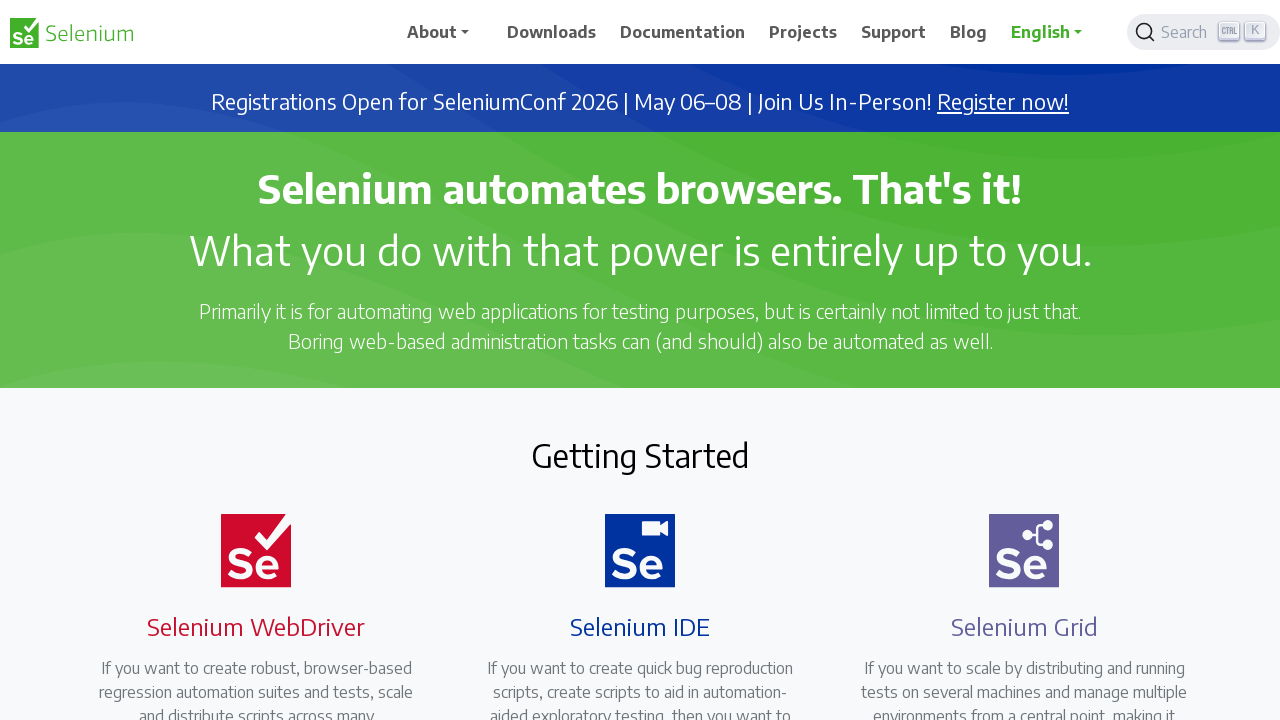

Accessed window with title: Frames & windows
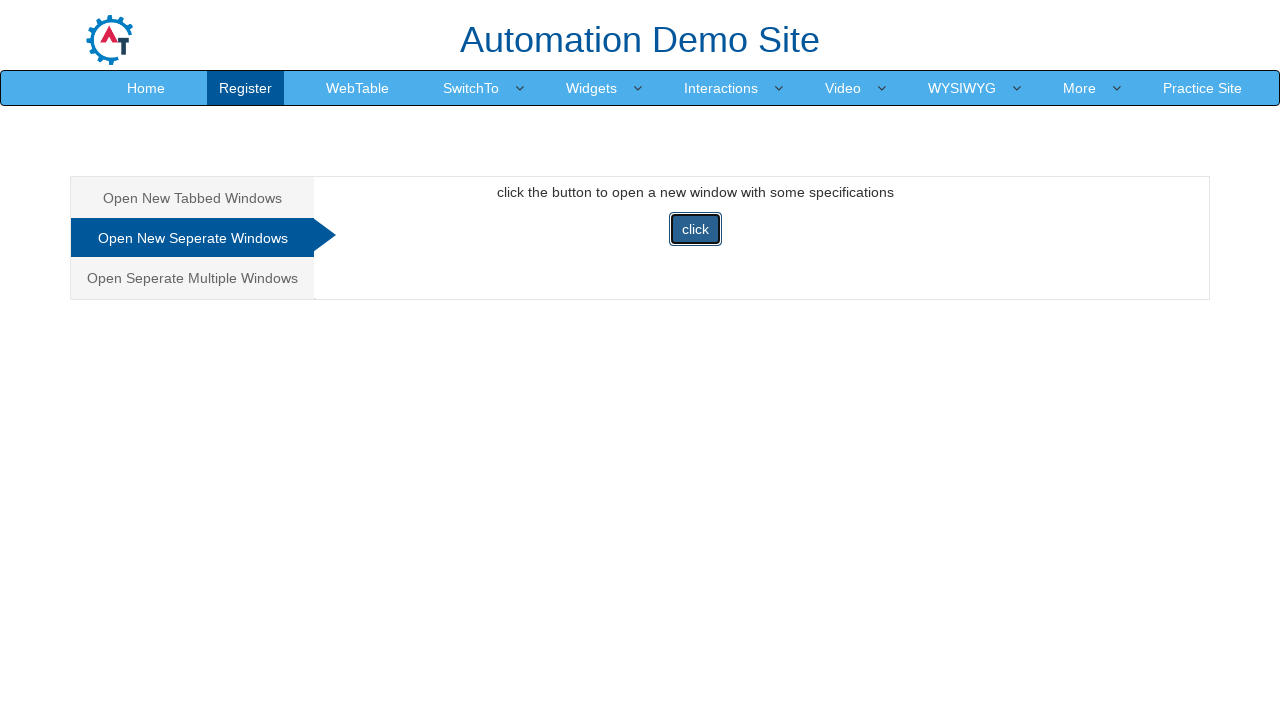

Accessed window with title: Selenium
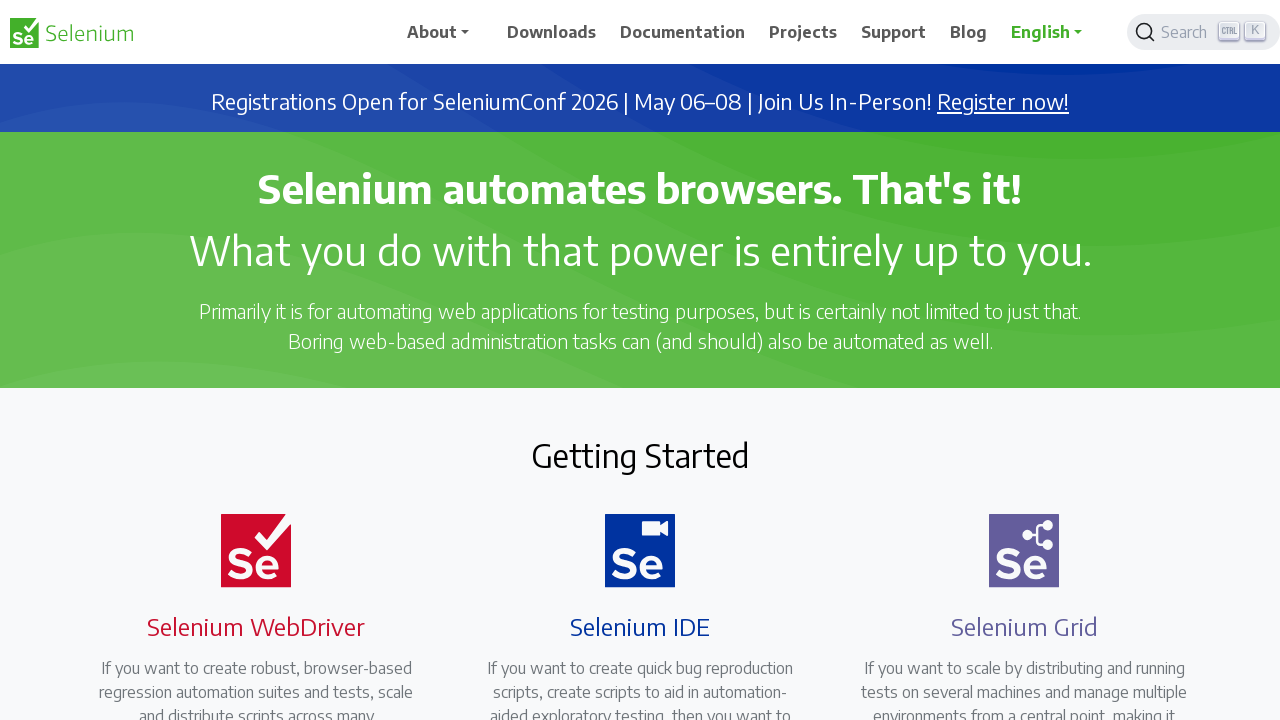

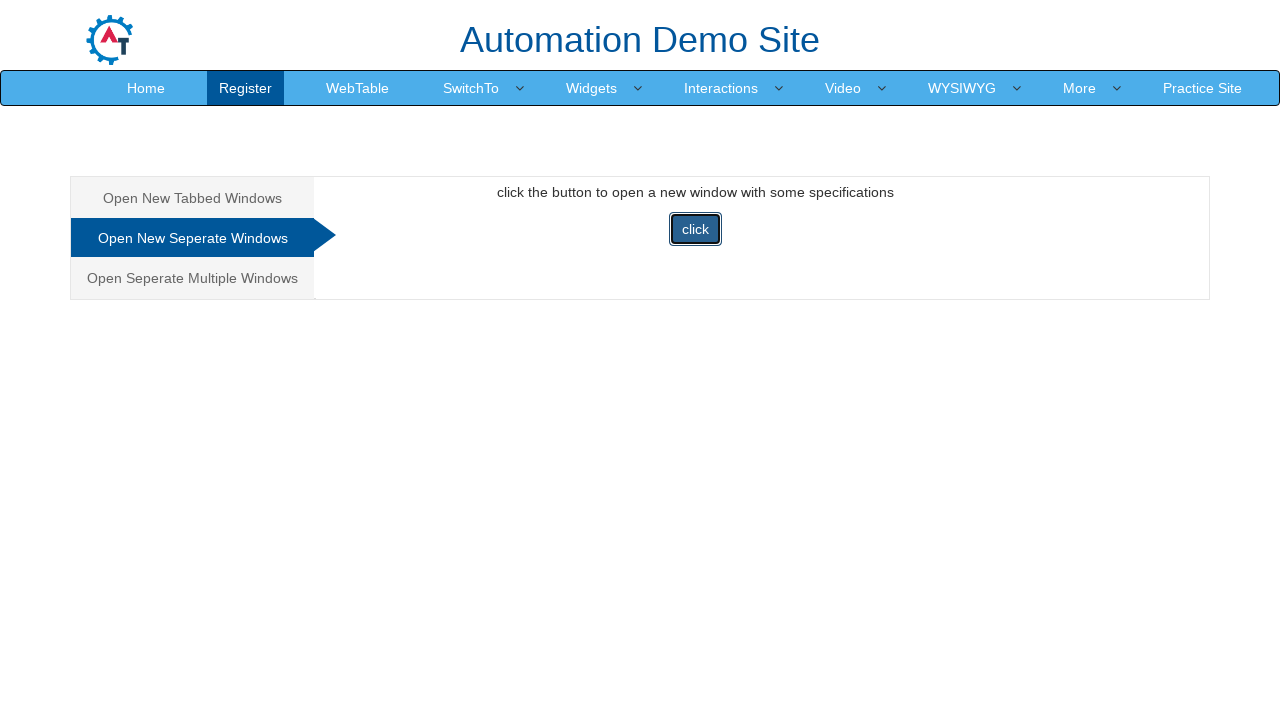